Tests that the product list view can be toggled on the Apparel category page

Starting URL: https://www.mollyjogger.com/

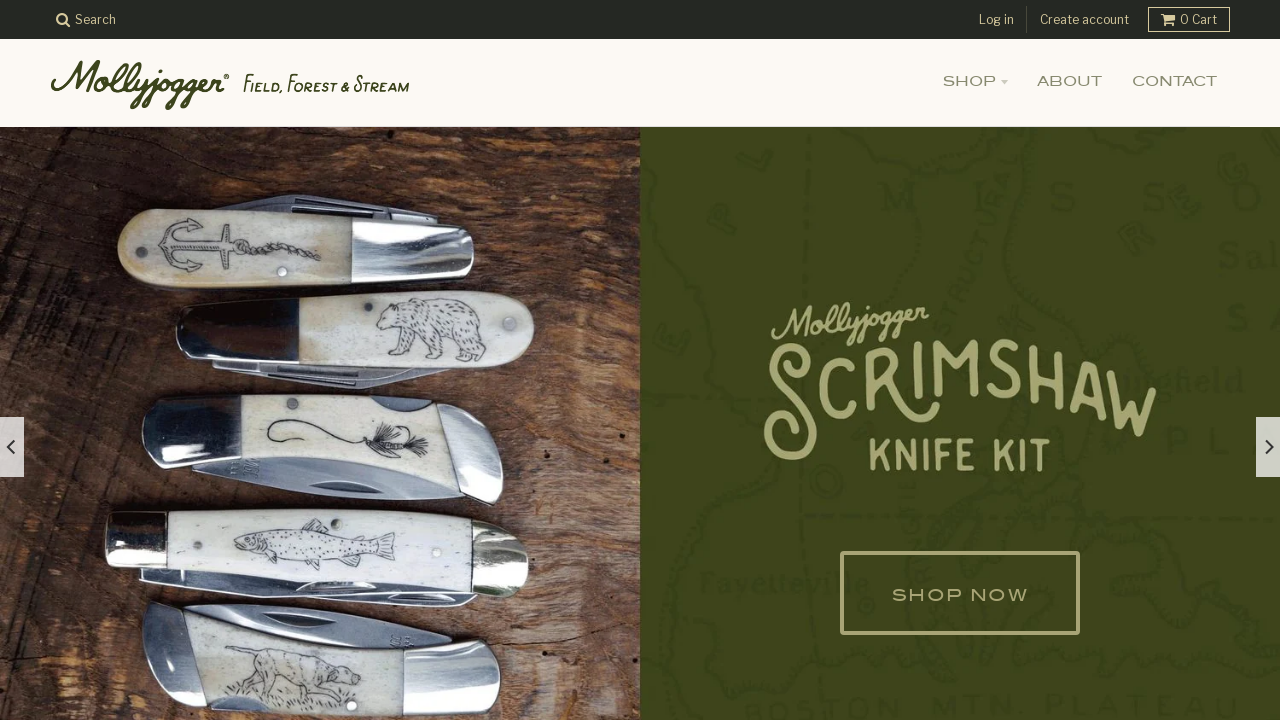

Hovered over Shop navigation link at (975, 82) on #page >> internal:role=navigation >> internal:role=link[name="Shop"s]
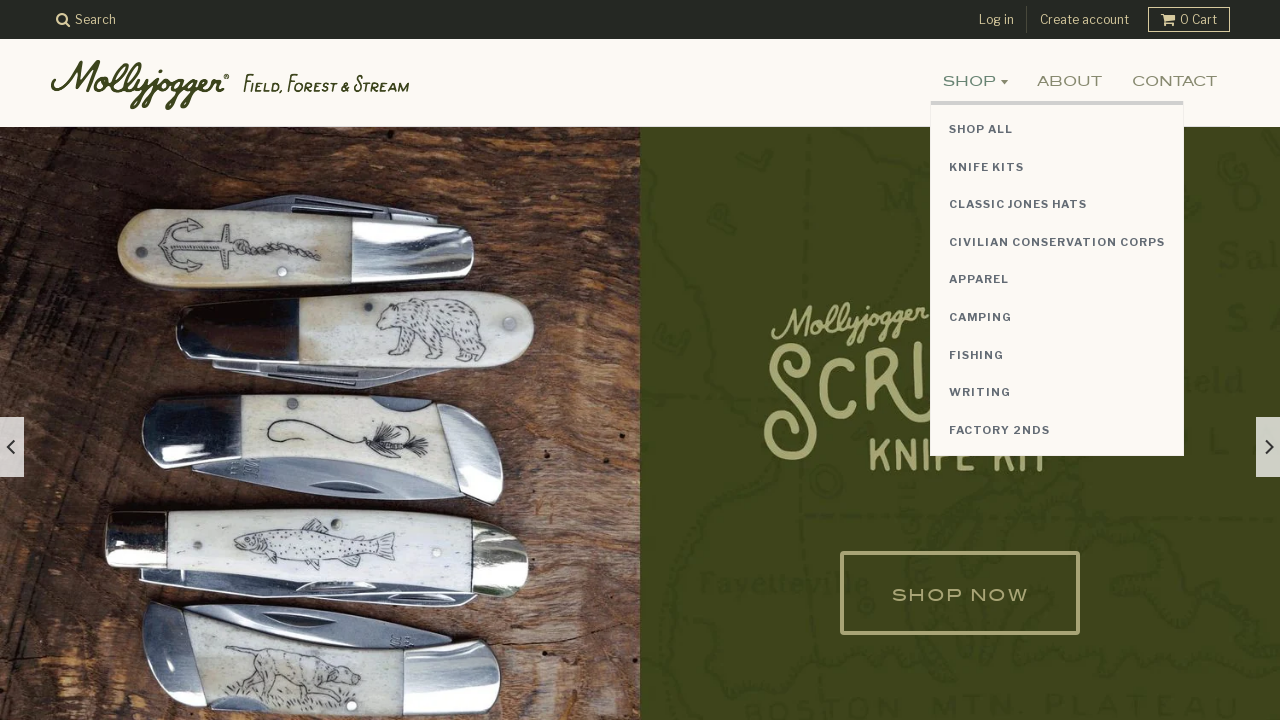

Clicked on Apparel category link at (1057, 280) on internal:role=link[name="Apparel"s]
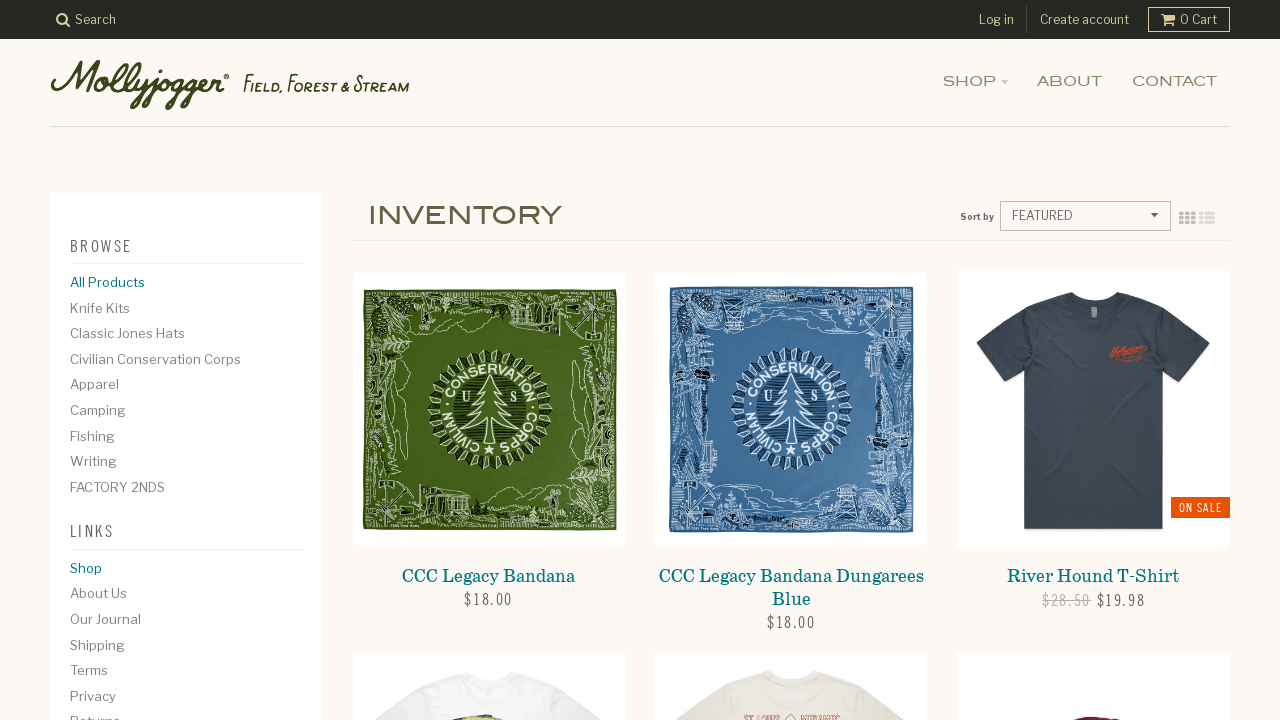

Clicked on Grid view button at (1187, 219) on internal:role=button[name="Grid view"i]
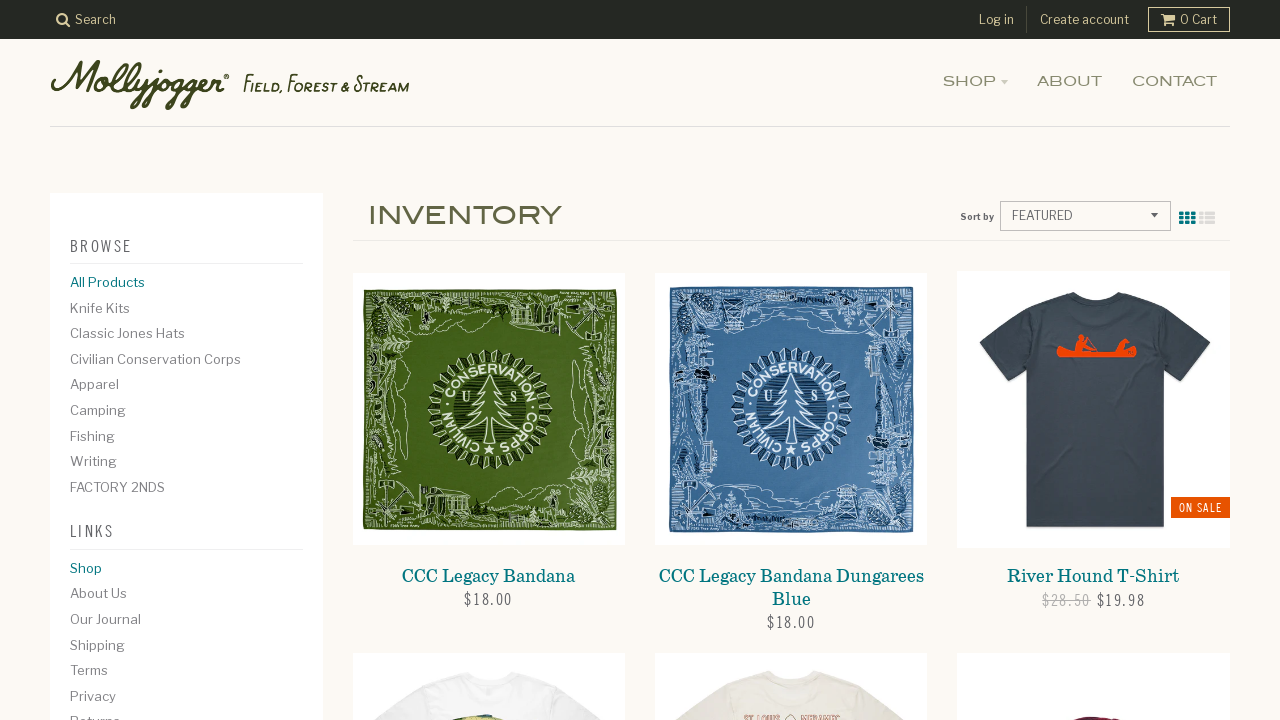

Grid view container loaded and became visible
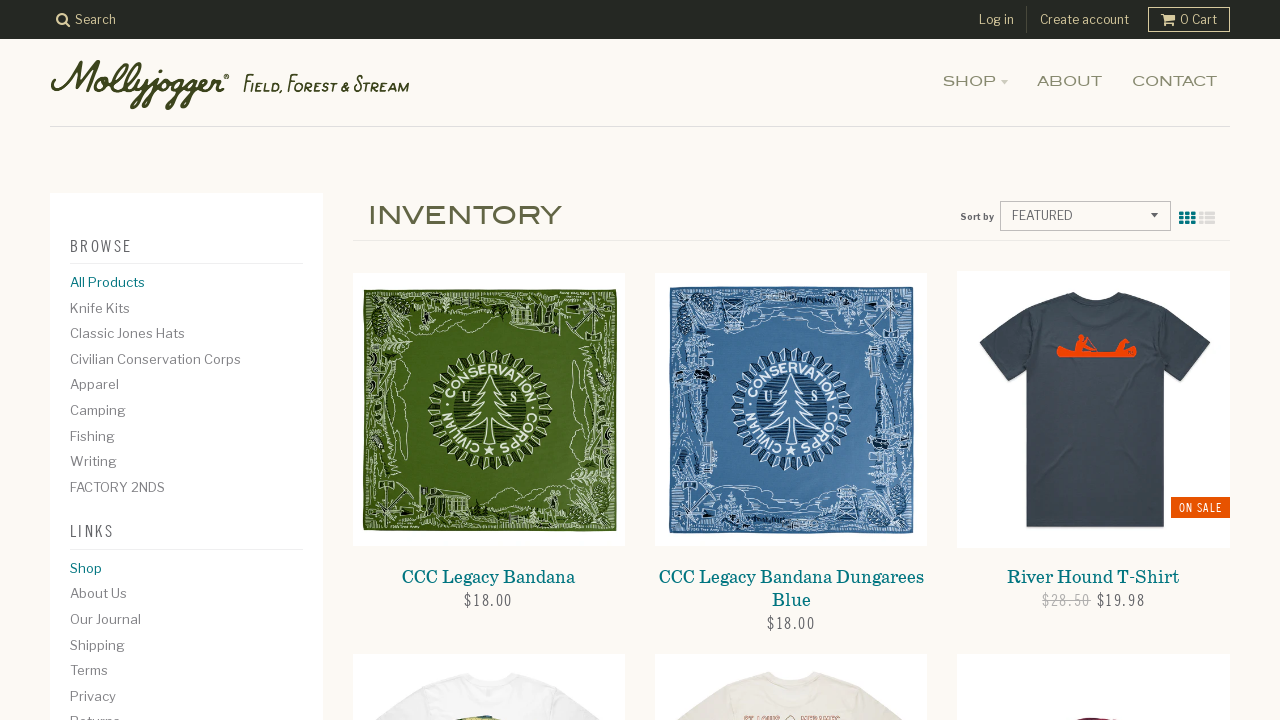

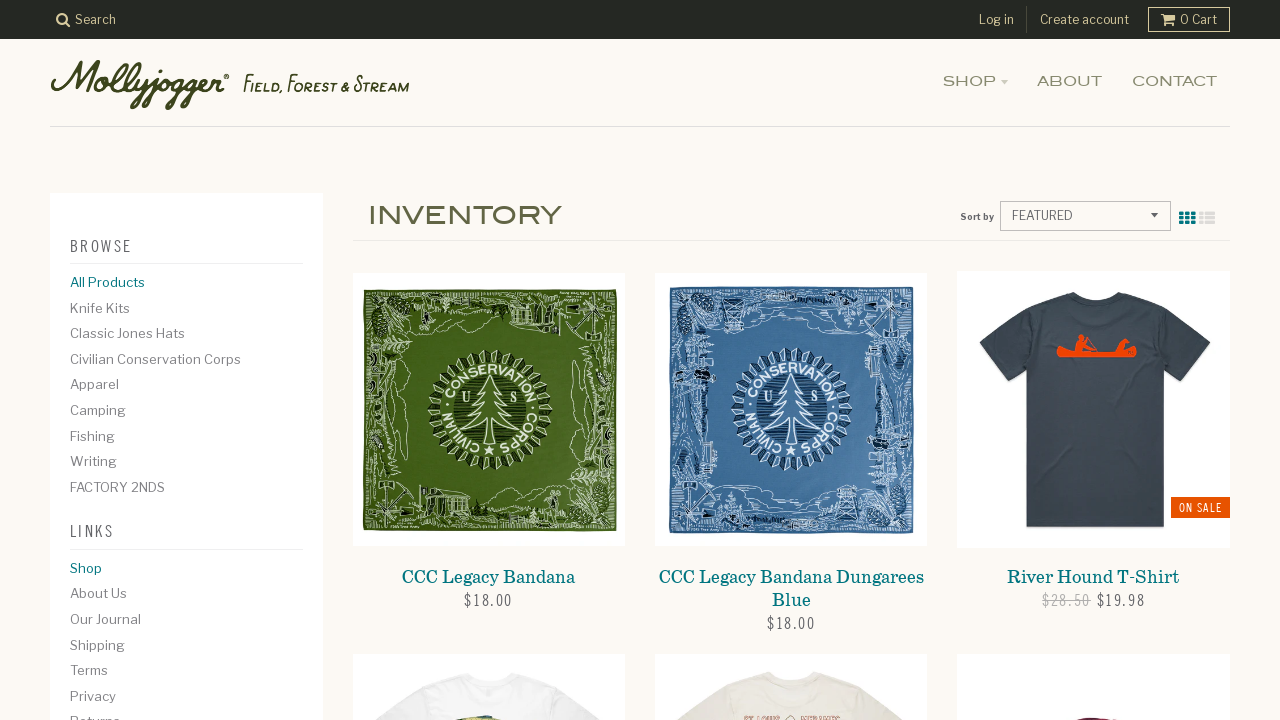